Tests that clicking each star rating displays the corresponding emoji by verifying the emoji element becomes visible.

Starting URL: https://qaplayground.dev/apps/rating/

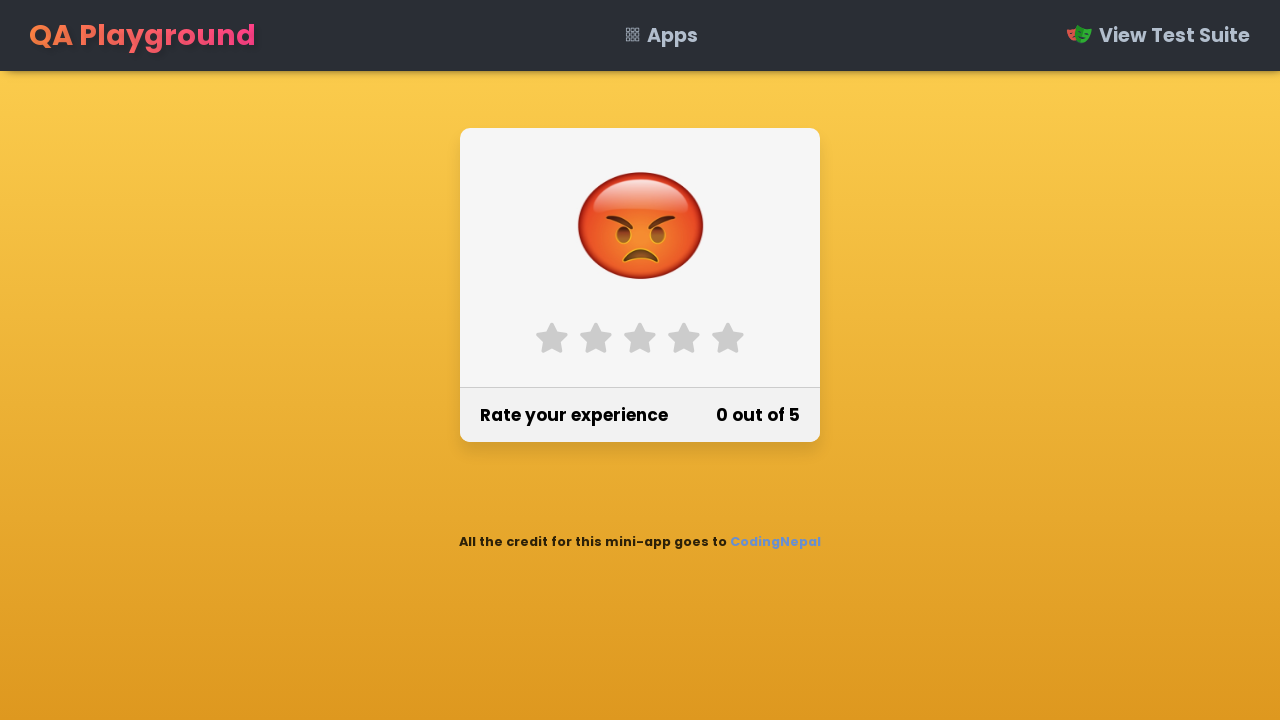

Clicked on 1-star rating label at (552, 338) on label[for='star-1']
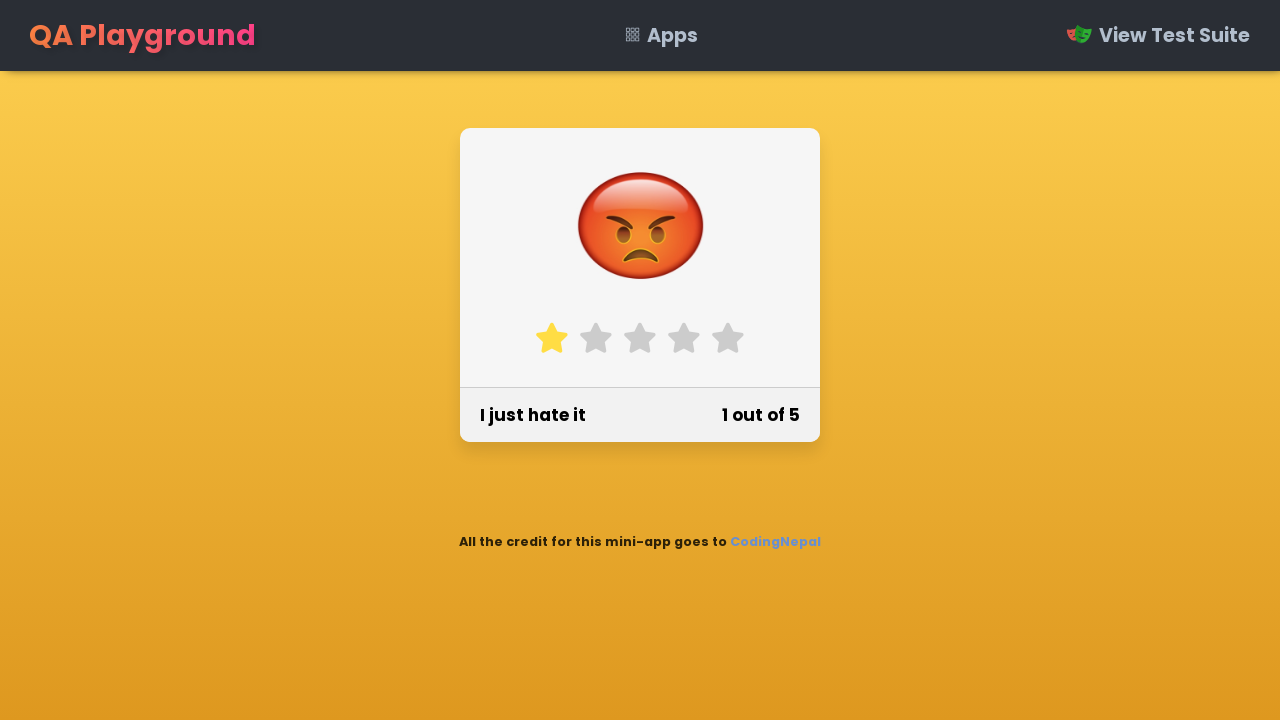

Verified that emoji for 1-star rating is visible
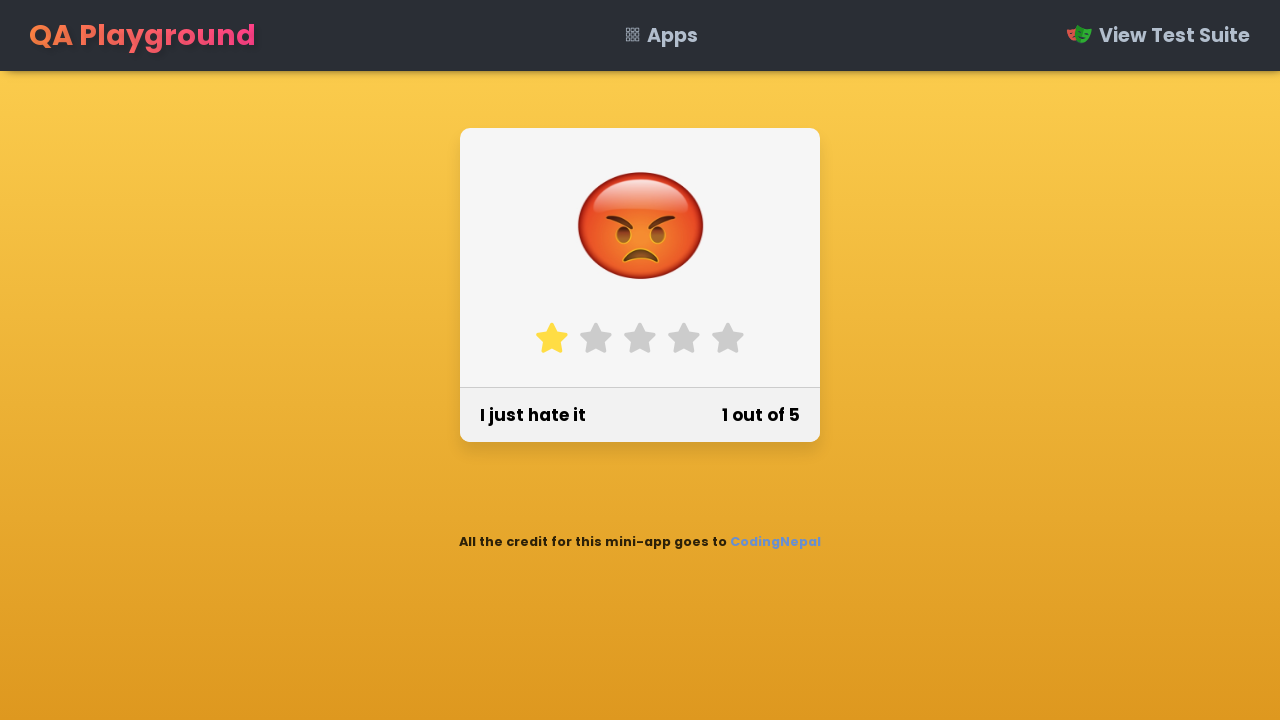

Clicked on 2-star rating label at (596, 338) on label[for='star-2']
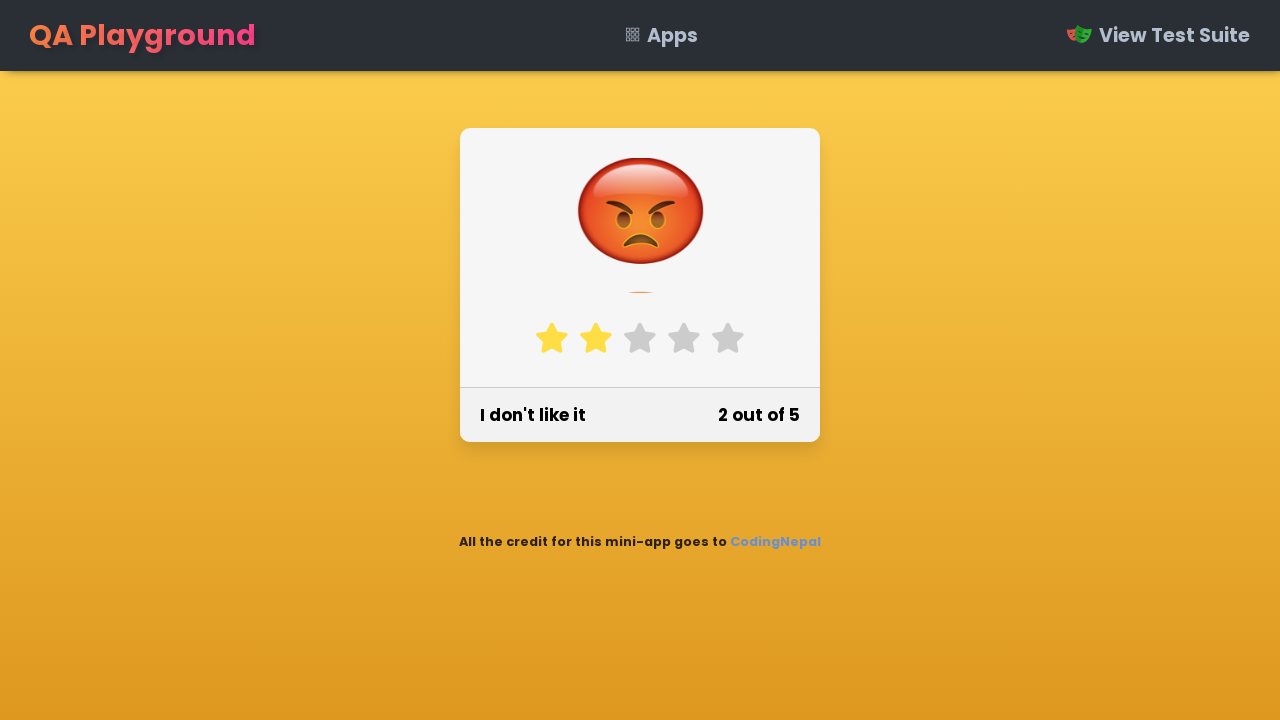

Verified that emoji for 2-star rating is visible
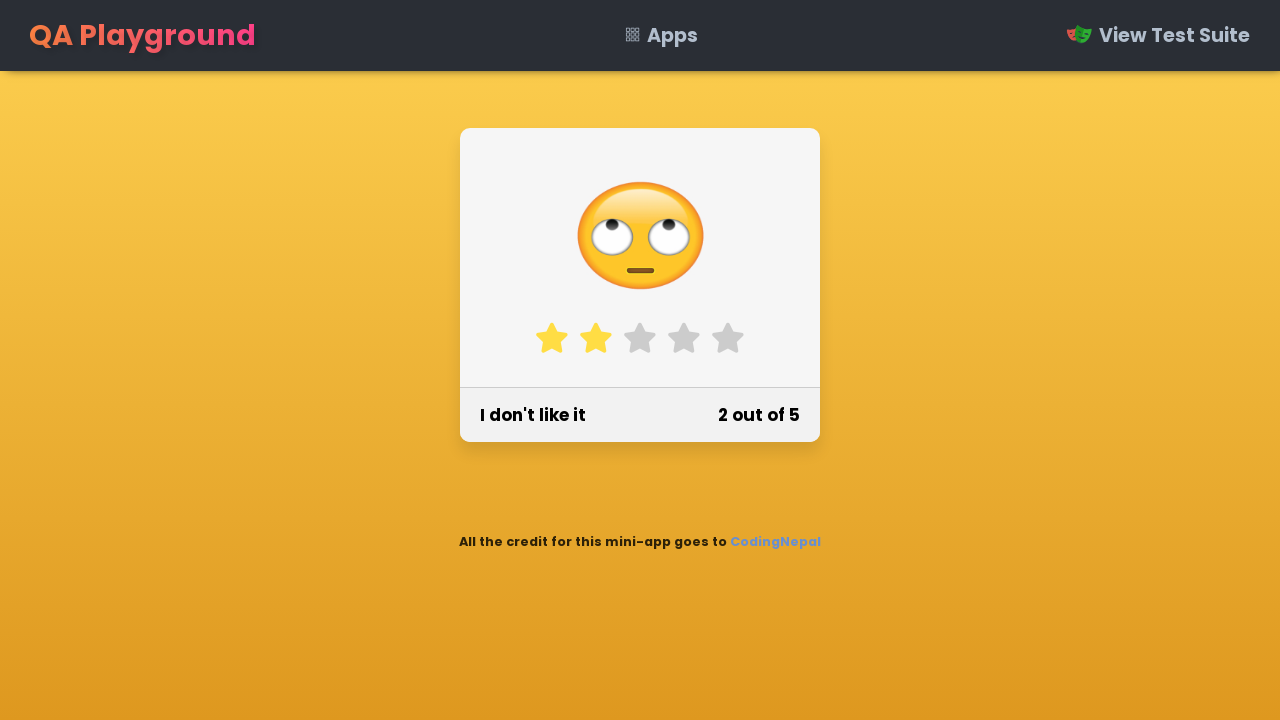

Clicked on 3-star rating label at (640, 338) on label[for='star-3']
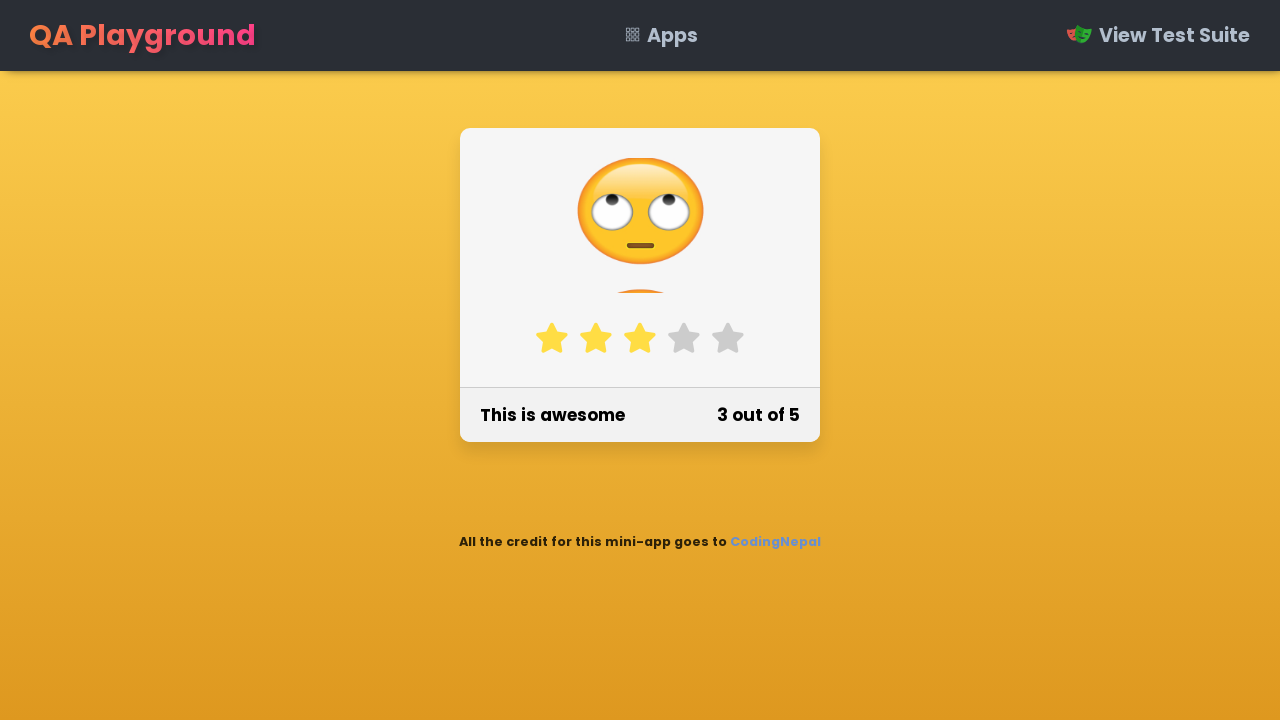

Verified that emoji for 3-star rating is visible
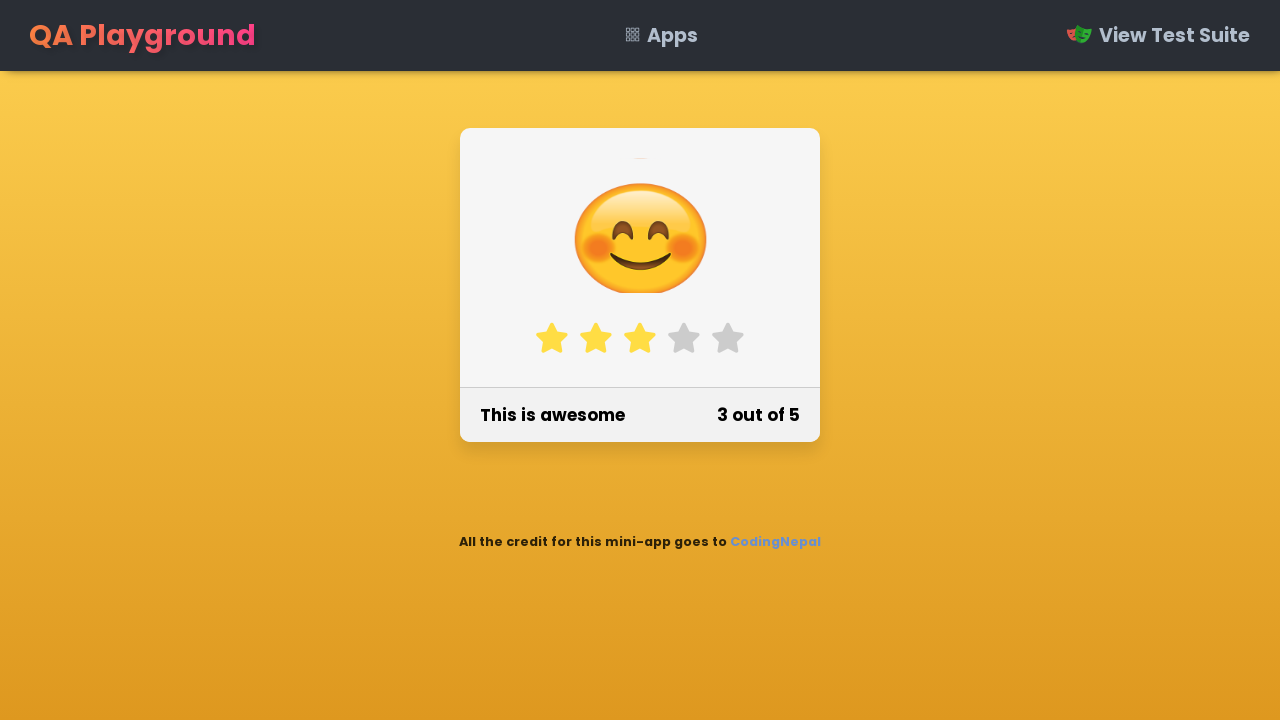

Clicked on 4-star rating label at (684, 338) on label[for='star-4']
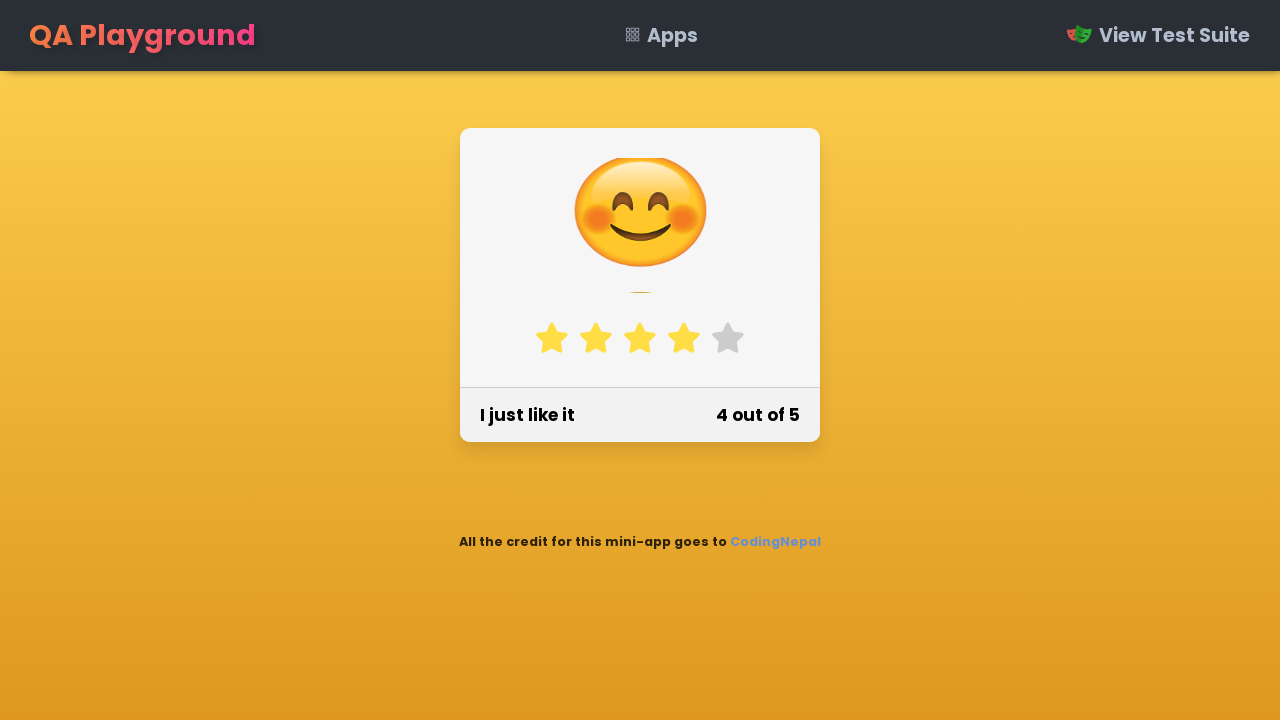

Verified that emoji for 4-star rating is visible
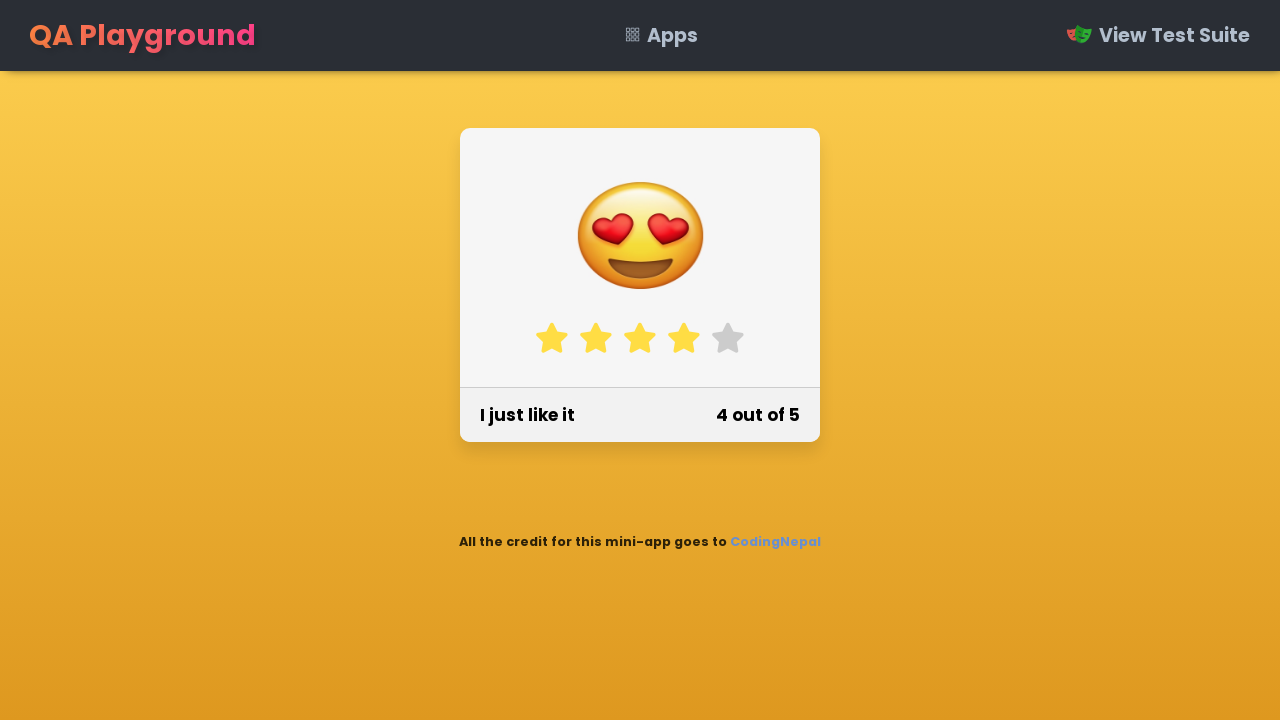

Clicked on 5-star rating label at (728, 338) on label[for='star-5']
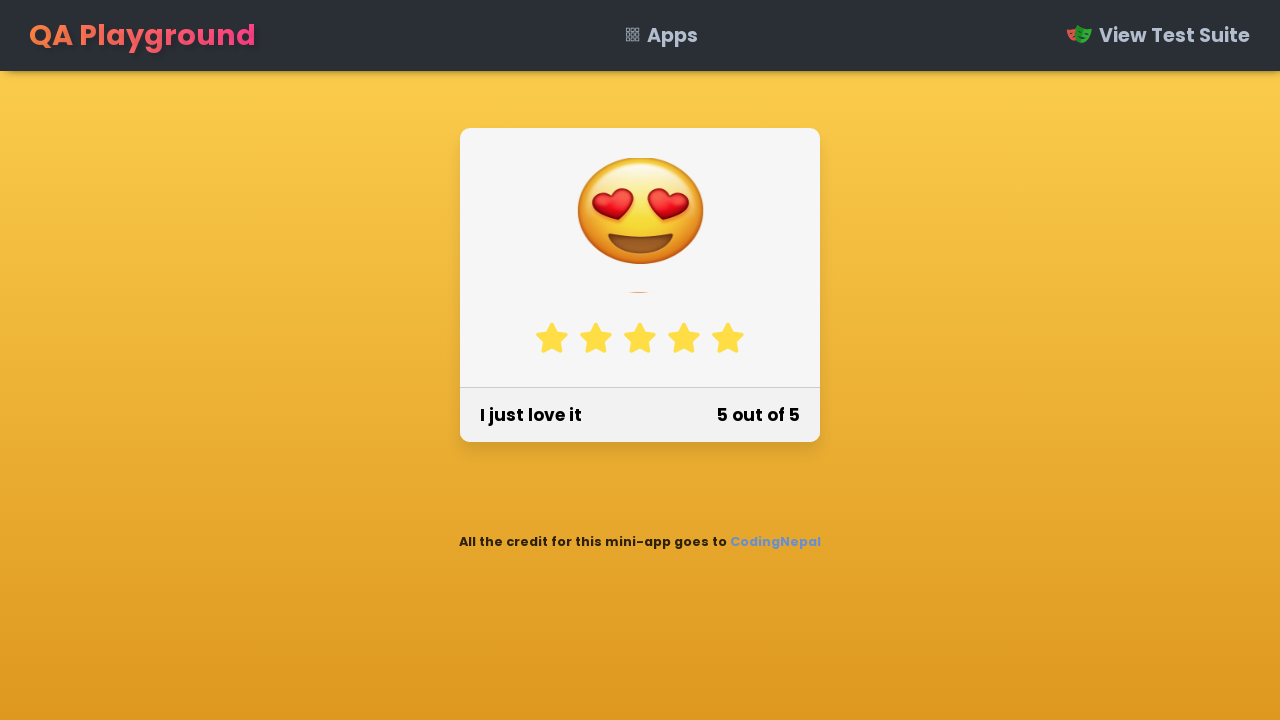

Verified that emoji for 5-star rating is visible
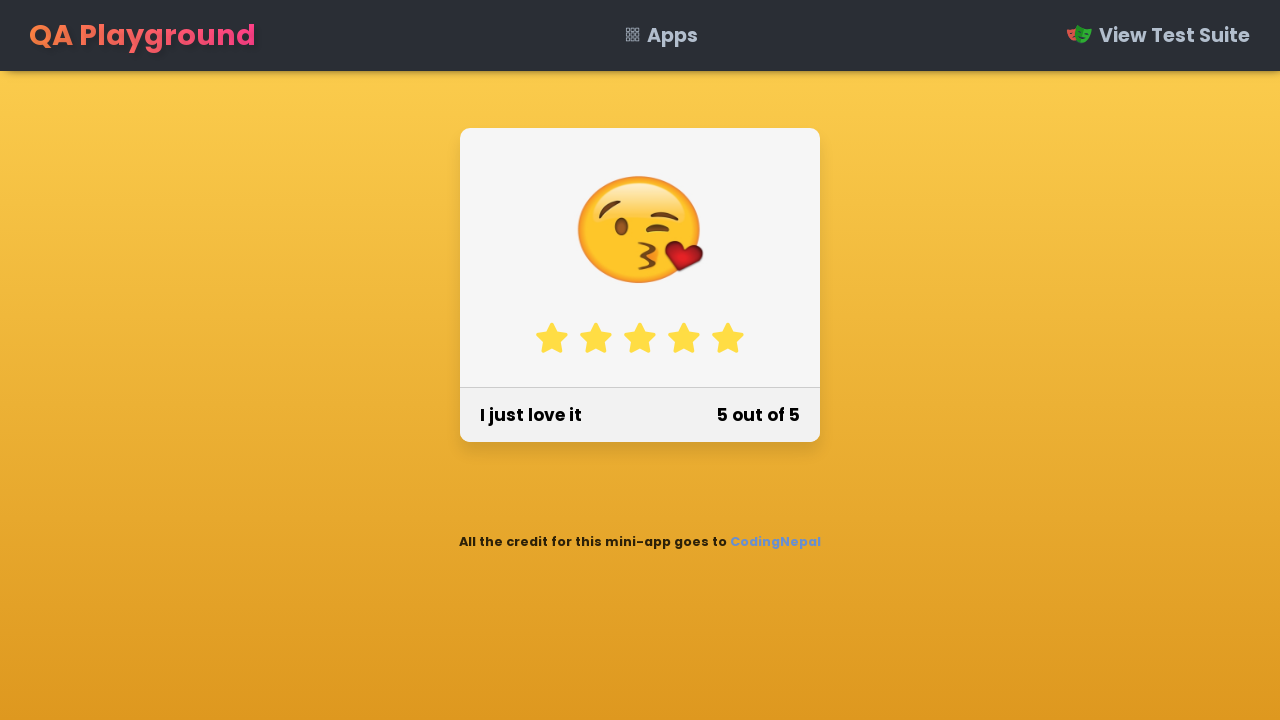

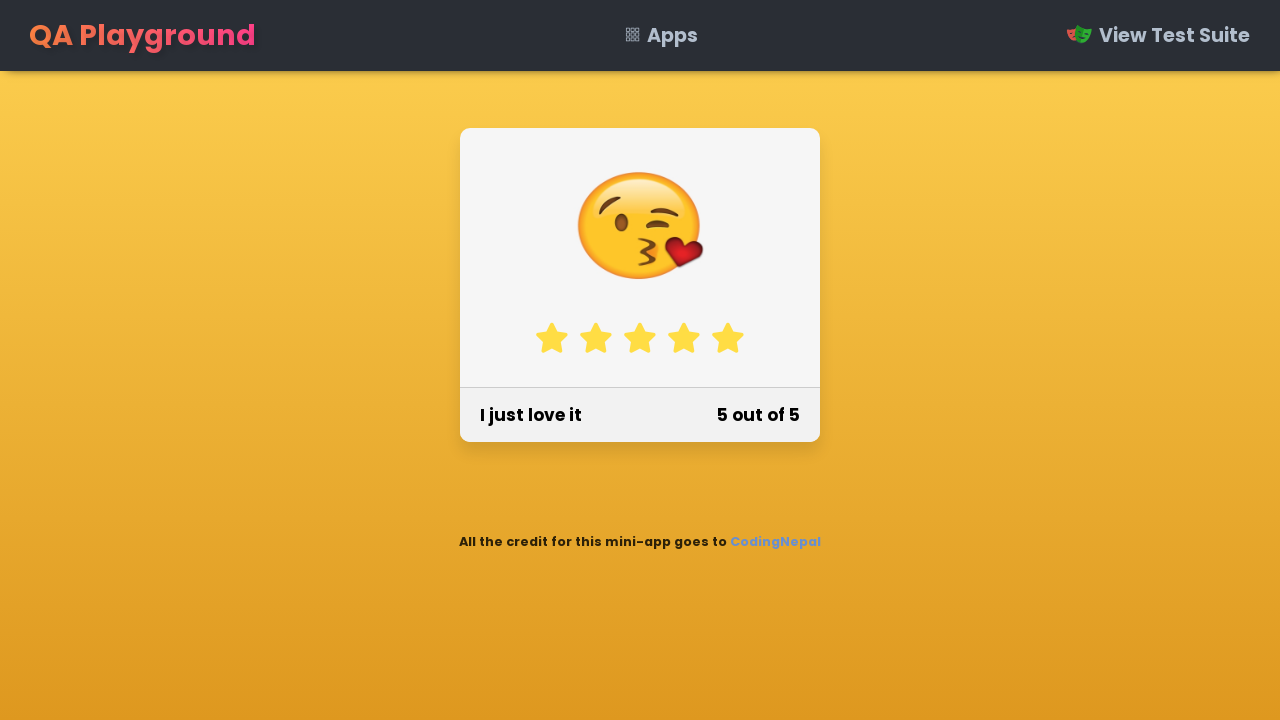